Tests navigating the webshop by visiting the homepage and clicking on a menu item

Starting URL: https://webshop-agil-testautomatiserare.netlify.app/

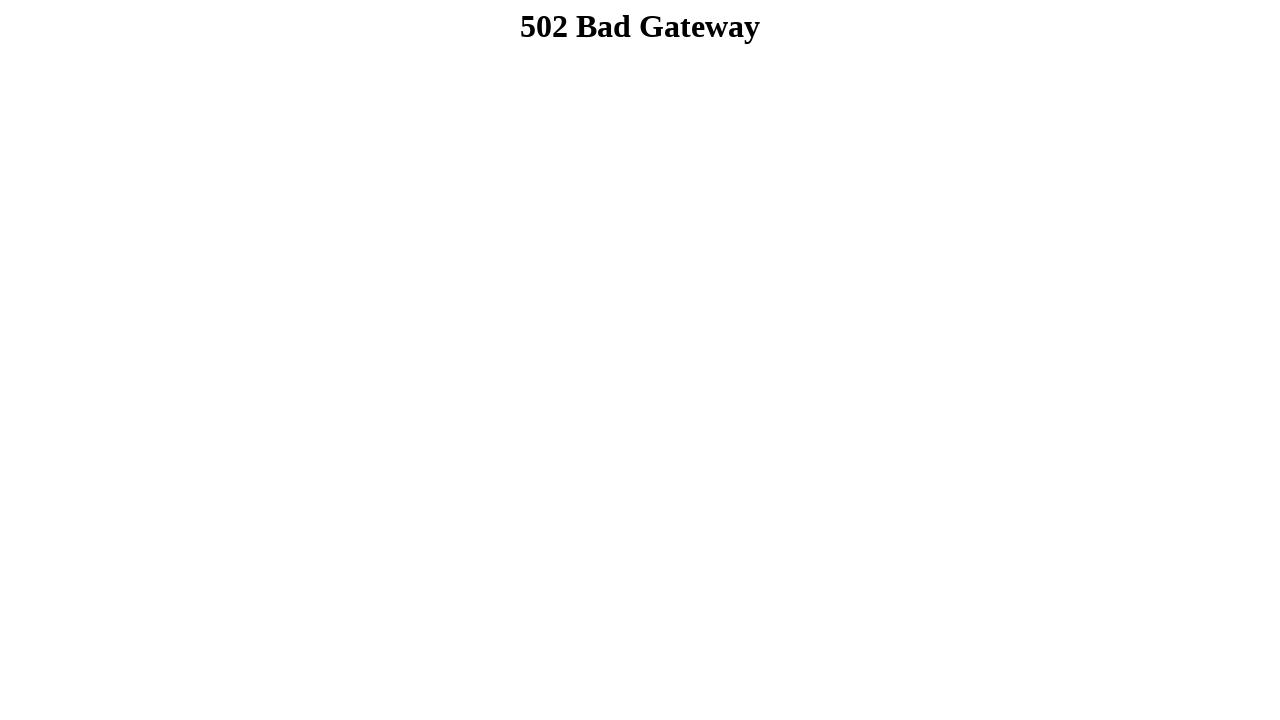

Navigated to webshop homepage
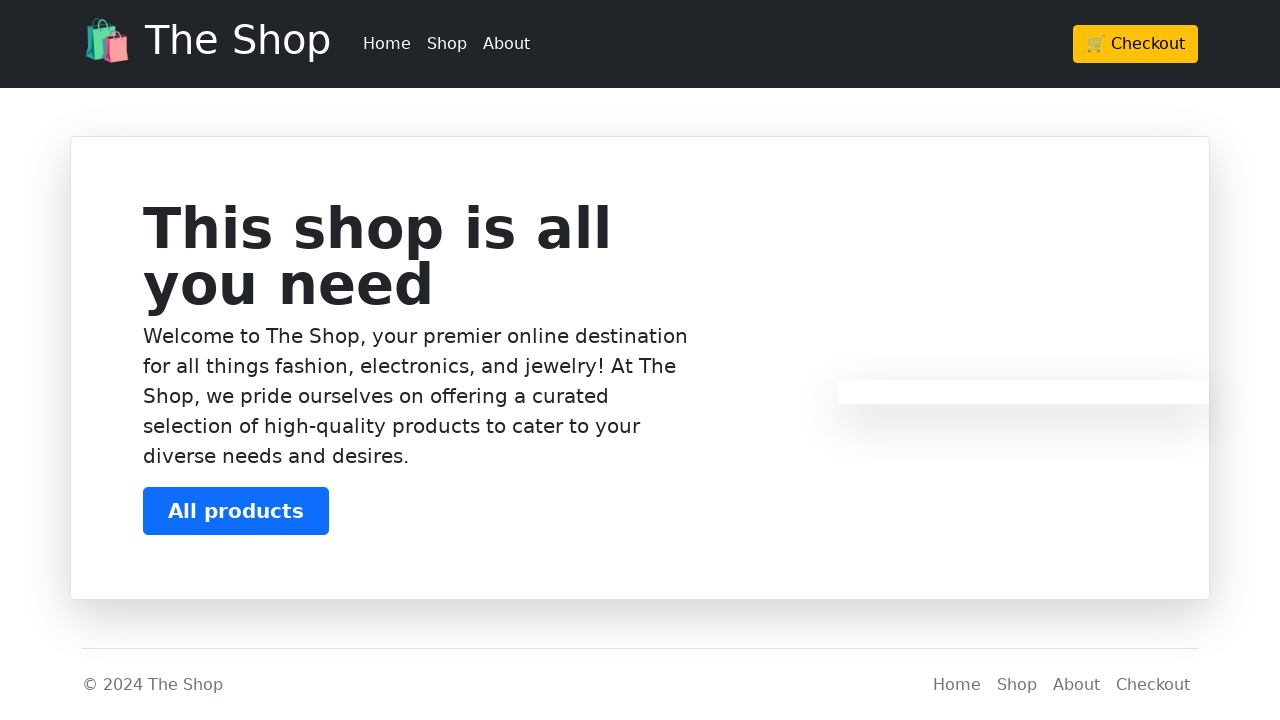

Clicked on Shop menu item at (206, 44) on a:has-text('Shop')
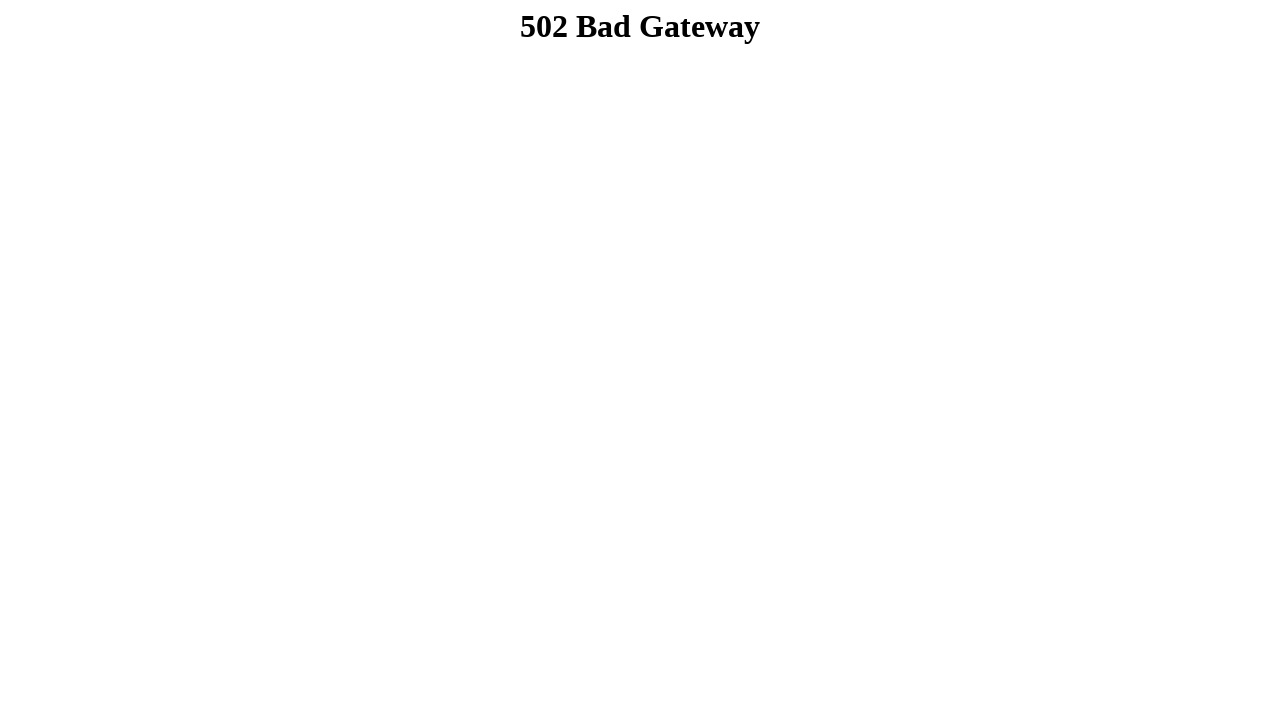

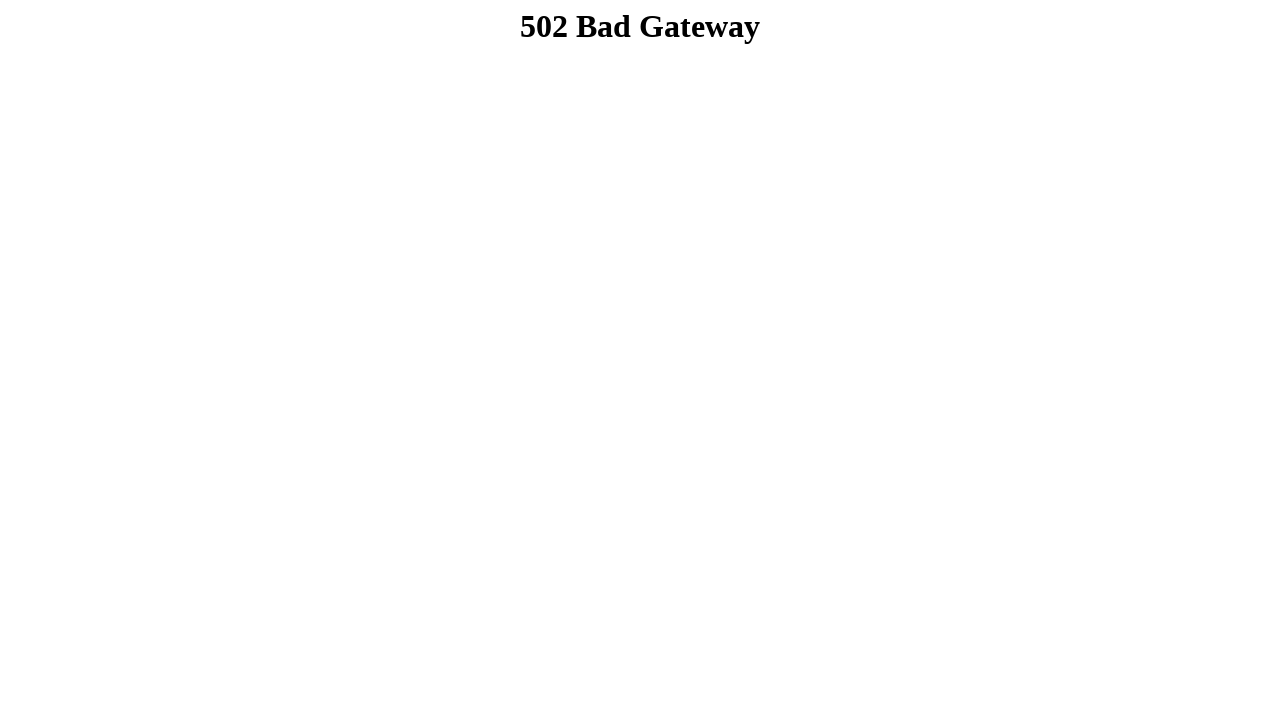